Tests that the complete all checkbox updates state when individual items are completed or cleared

Starting URL: https://demo.playwright.dev/todomvc

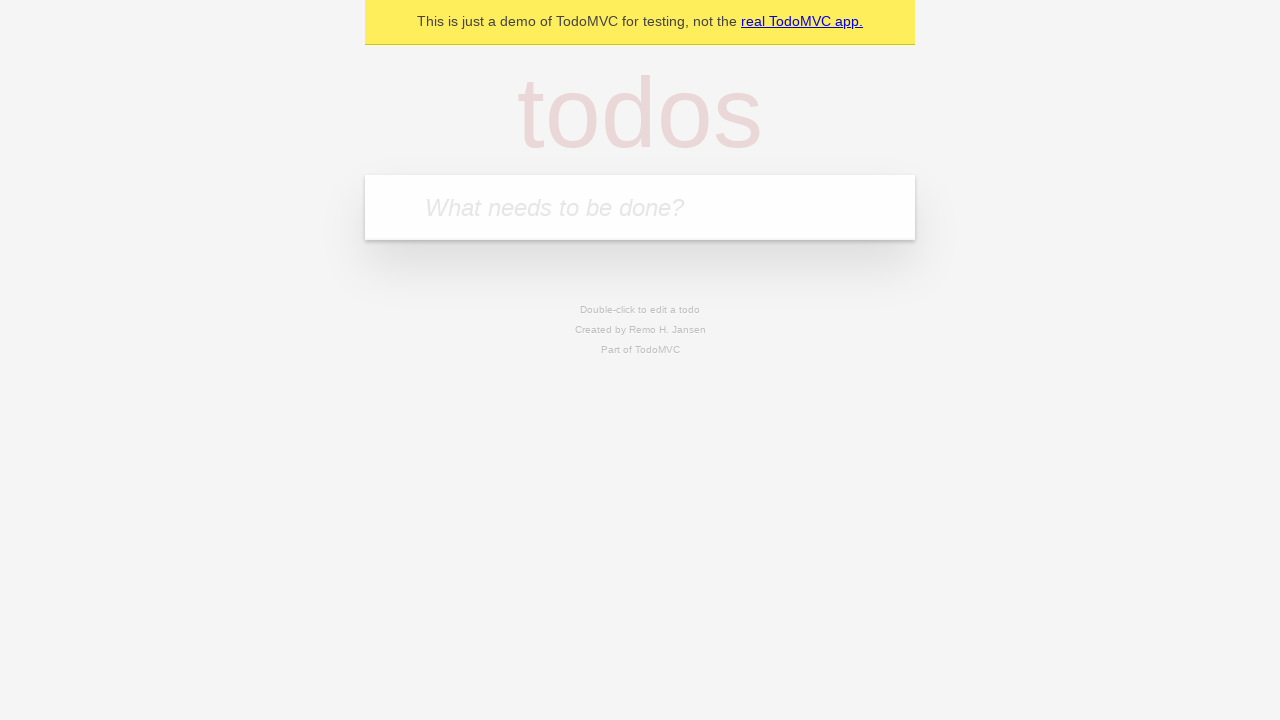

Filled todo input with 'buy some cheese' on internal:attr=[placeholder="What needs to be done?"i]
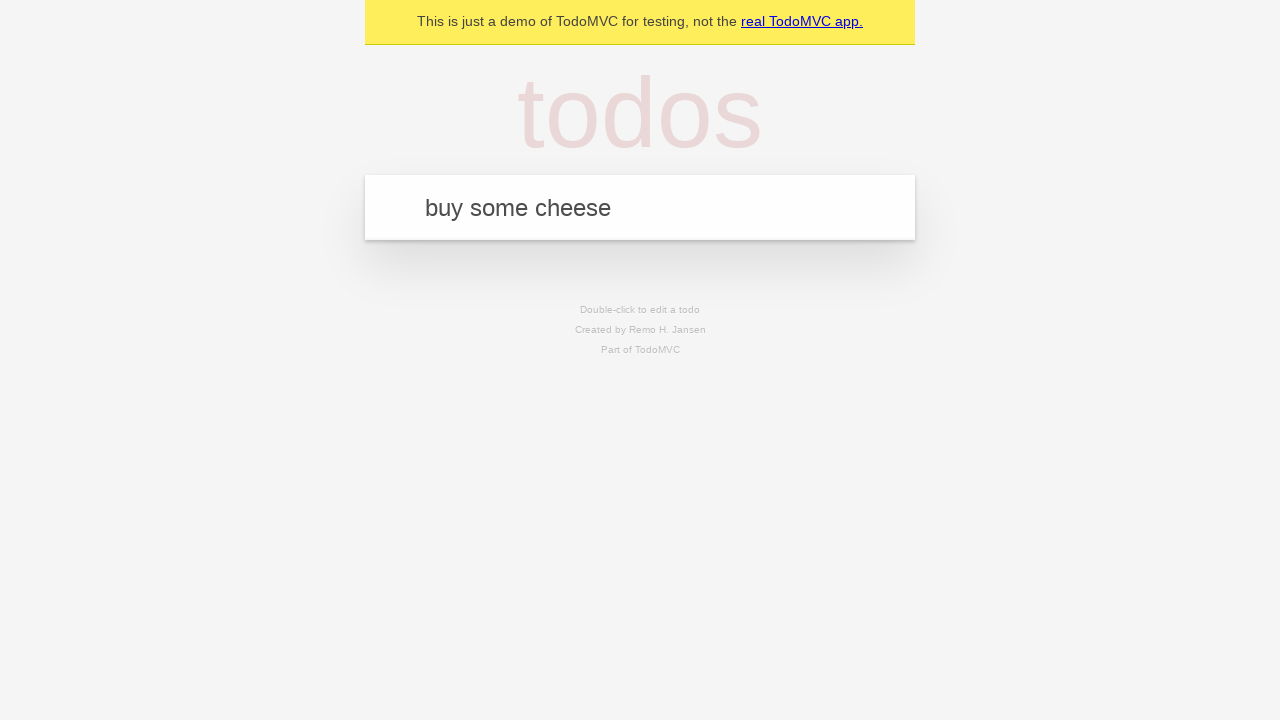

Pressed Enter to add first todo on internal:attr=[placeholder="What needs to be done?"i]
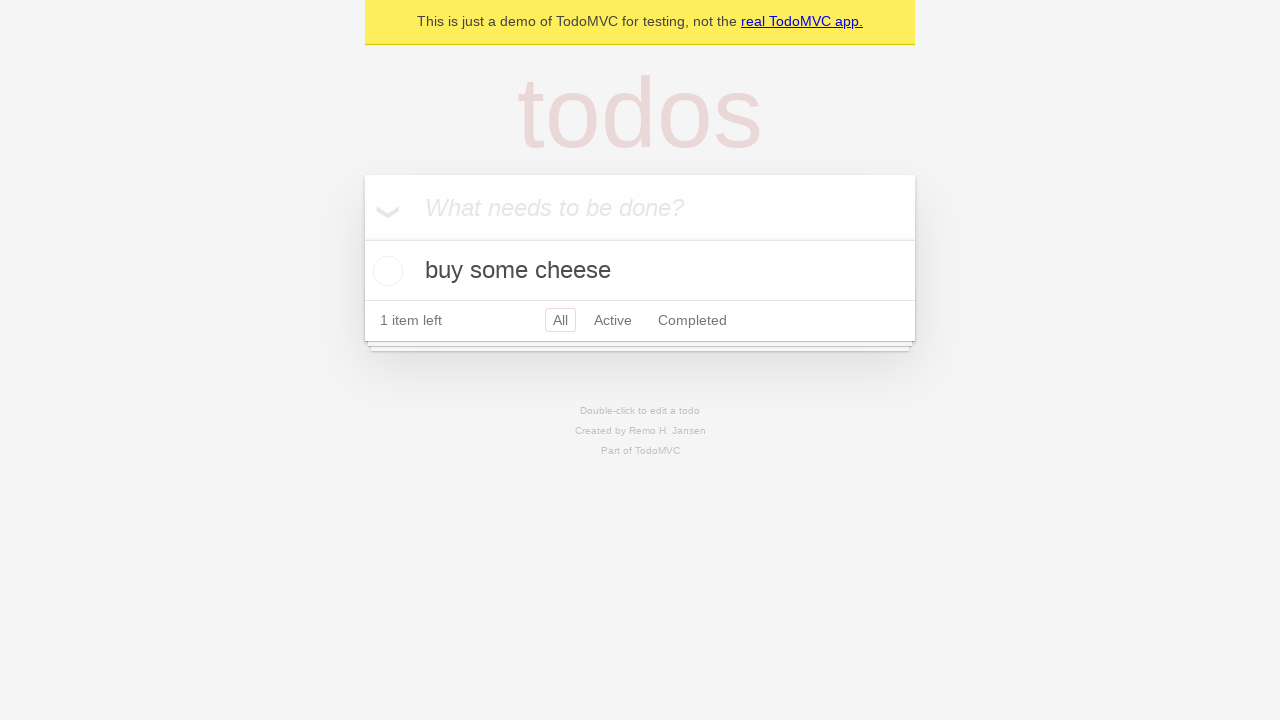

Filled todo input with 'feed the cat' on internal:attr=[placeholder="What needs to be done?"i]
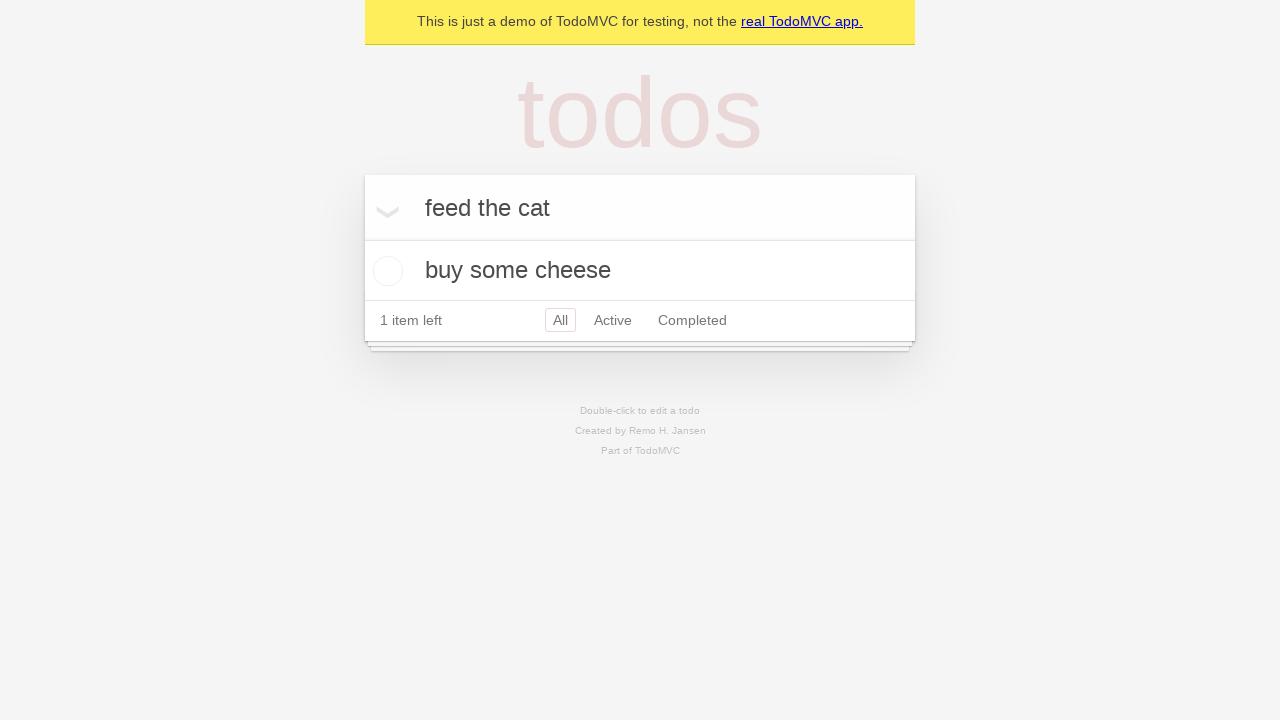

Pressed Enter to add second todo on internal:attr=[placeholder="What needs to be done?"i]
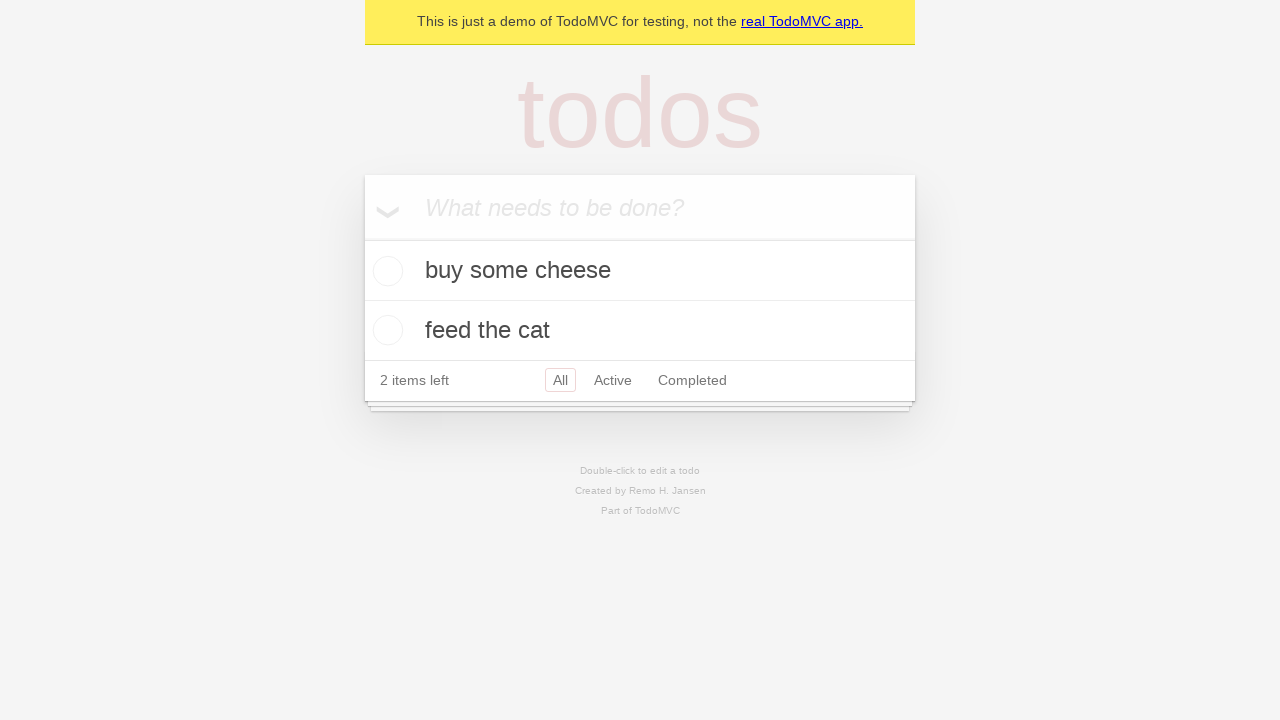

Filled todo input with 'book a doctors appointment' on internal:attr=[placeholder="What needs to be done?"i]
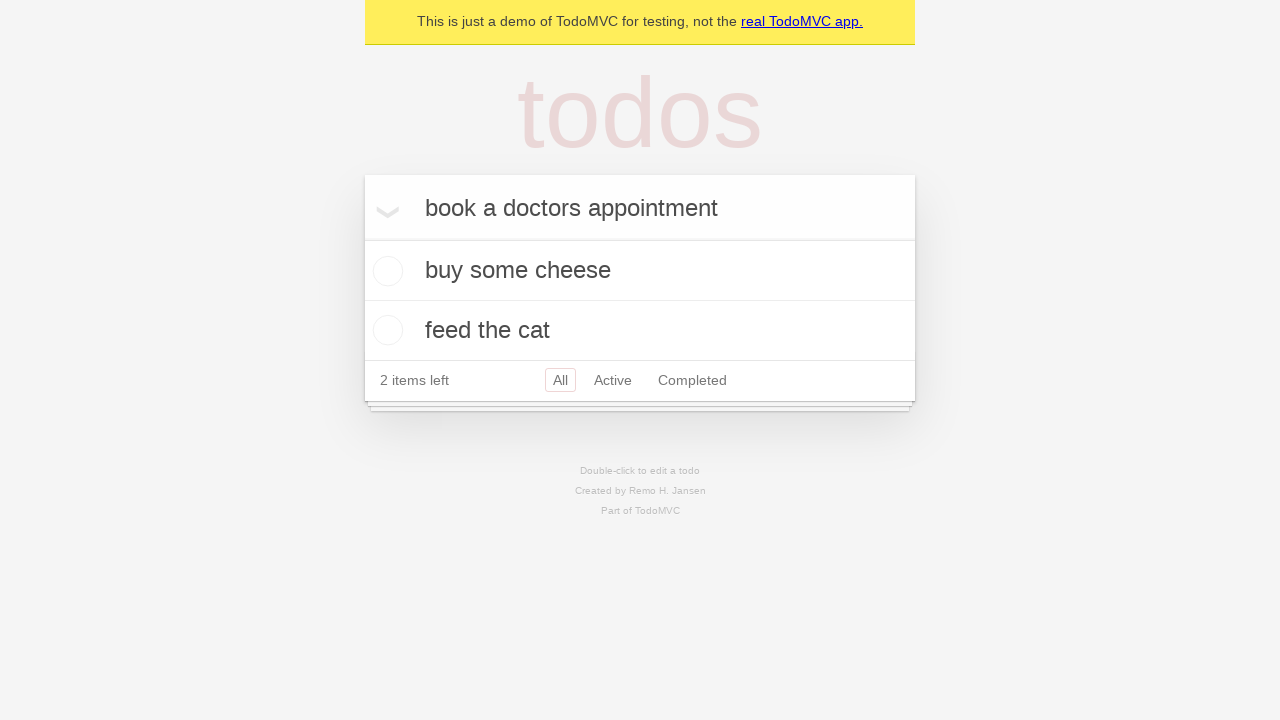

Pressed Enter to add third todo on internal:attr=[placeholder="What needs to be done?"i]
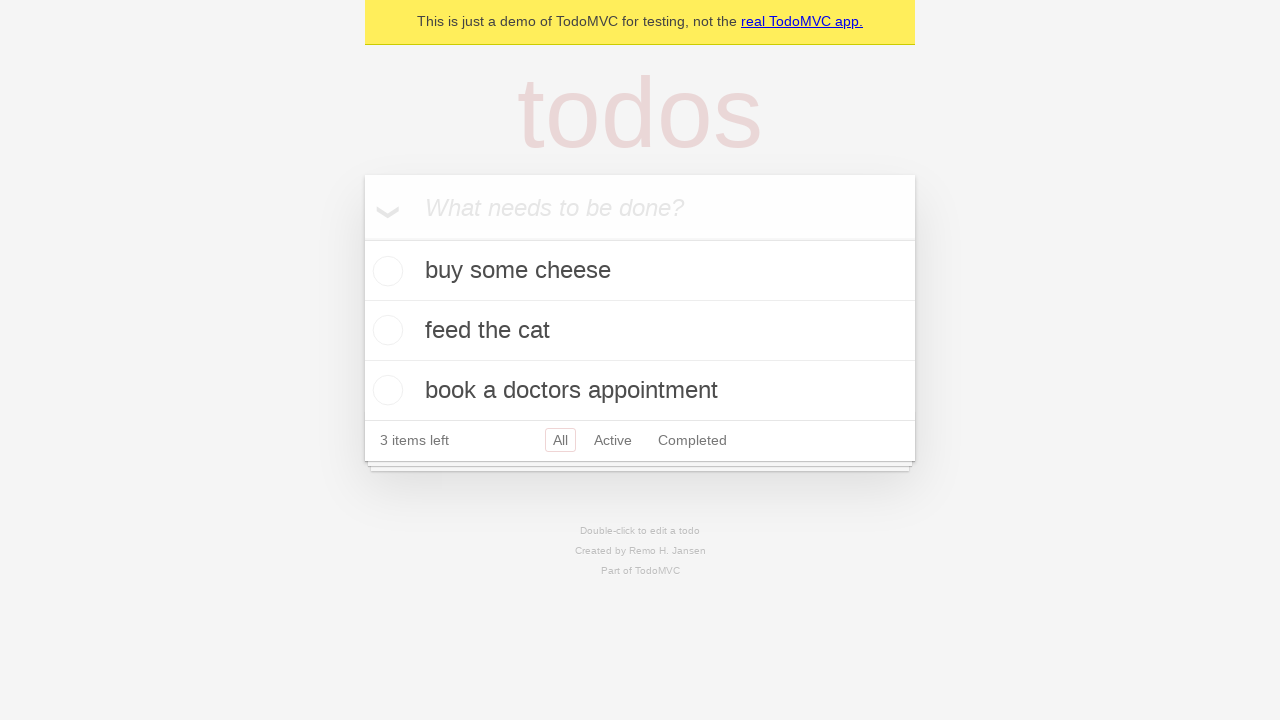

Checked 'Mark all as complete' checkbox at (362, 238) on internal:label="Mark all as complete"i
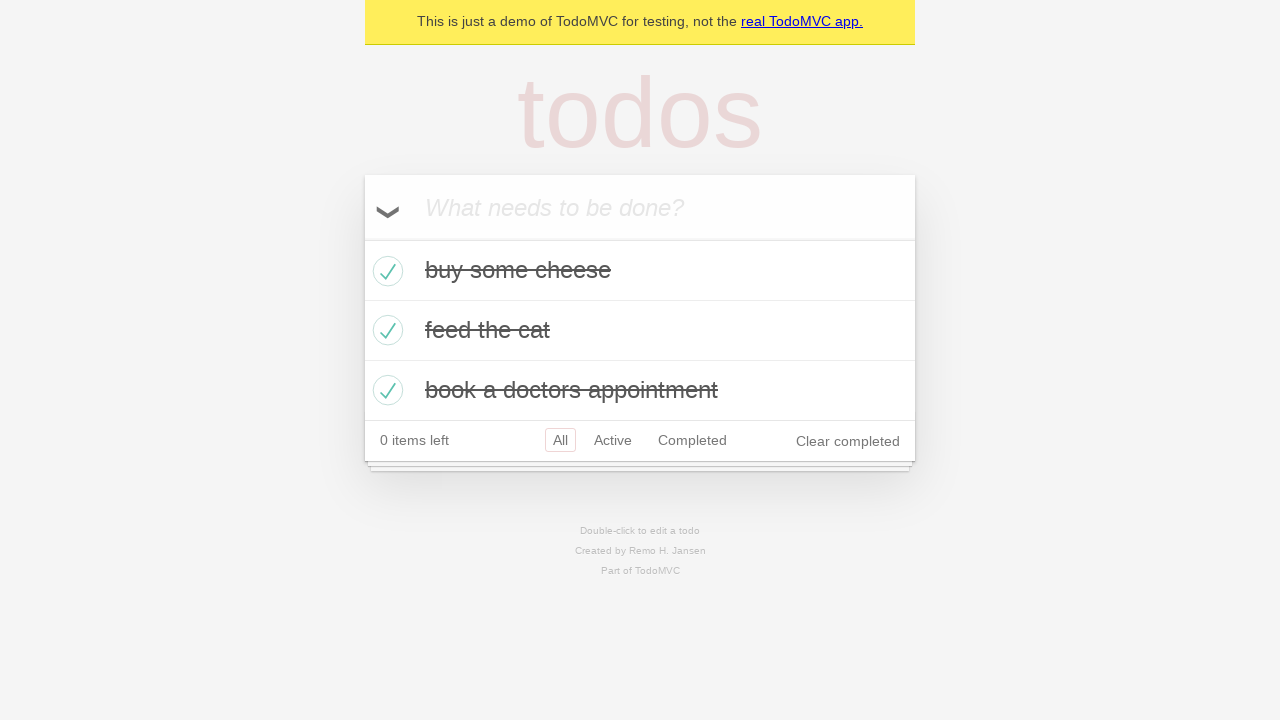

Unchecked first todo item at (385, 271) on internal:testid=[data-testid="todo-item"s] >> nth=0 >> internal:role=checkbox
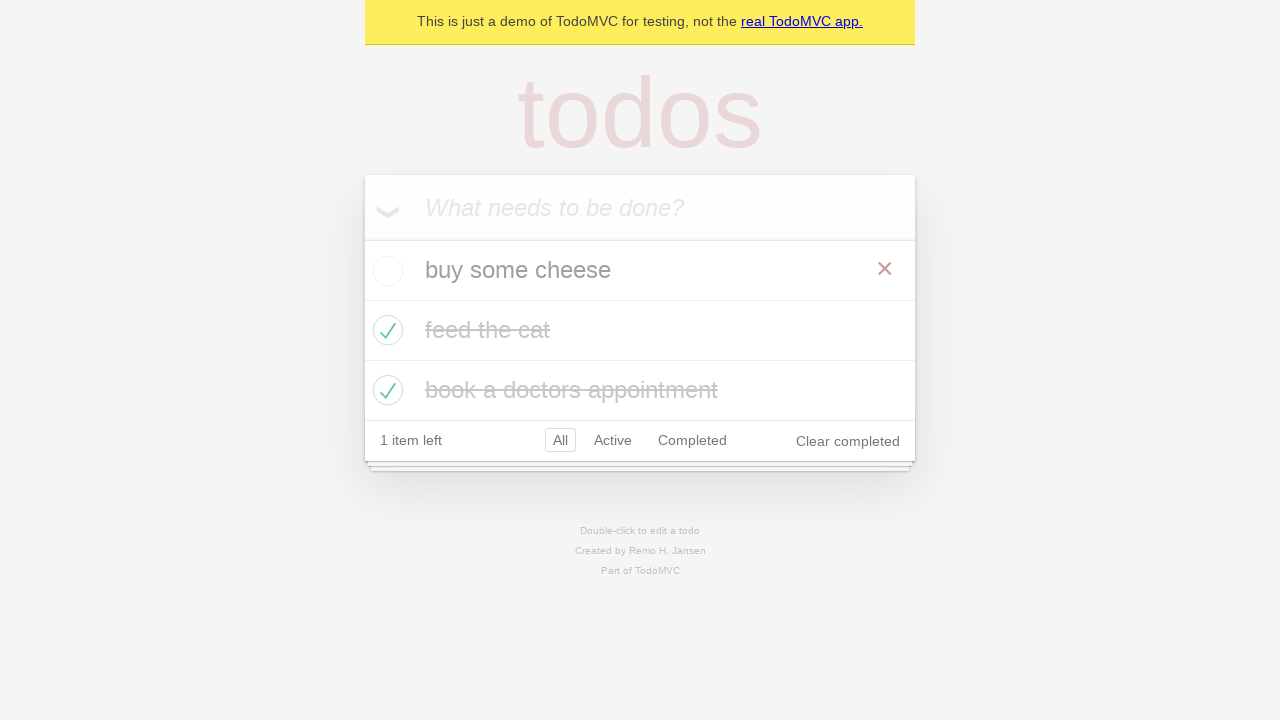

Checked first todo item again at (385, 271) on internal:testid=[data-testid="todo-item"s] >> nth=0 >> internal:role=checkbox
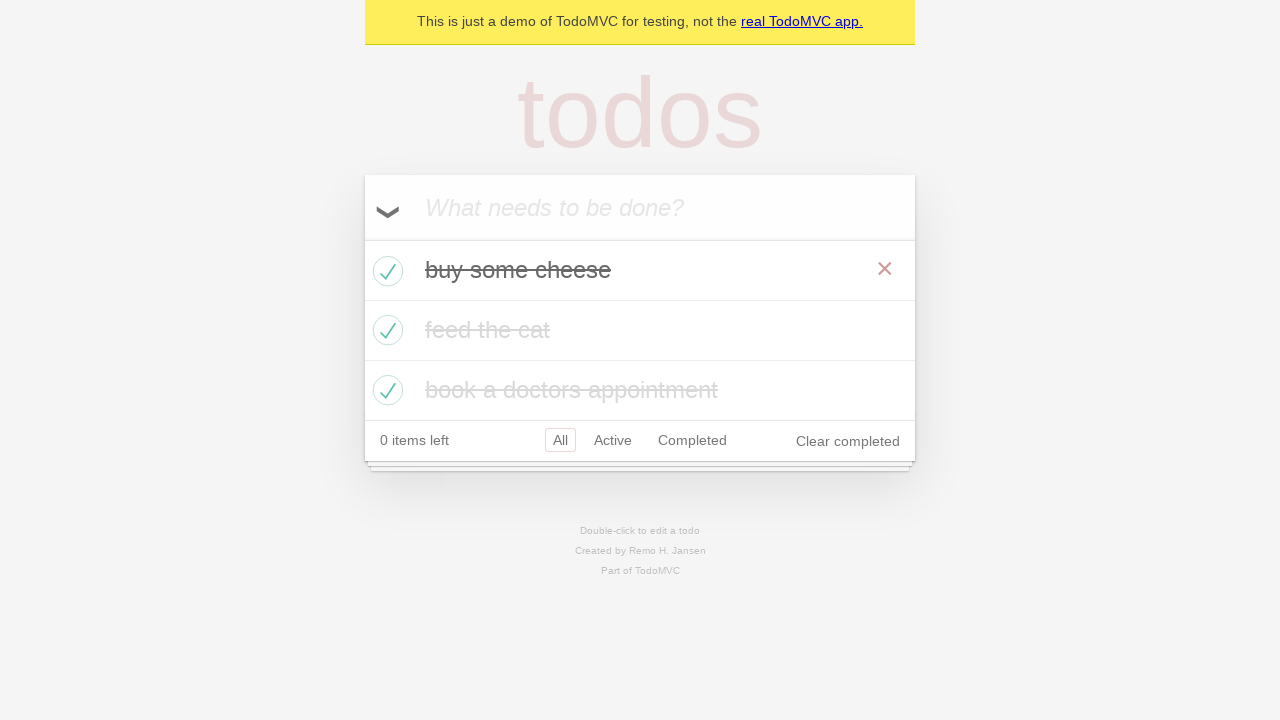

Waited for todo items to update state
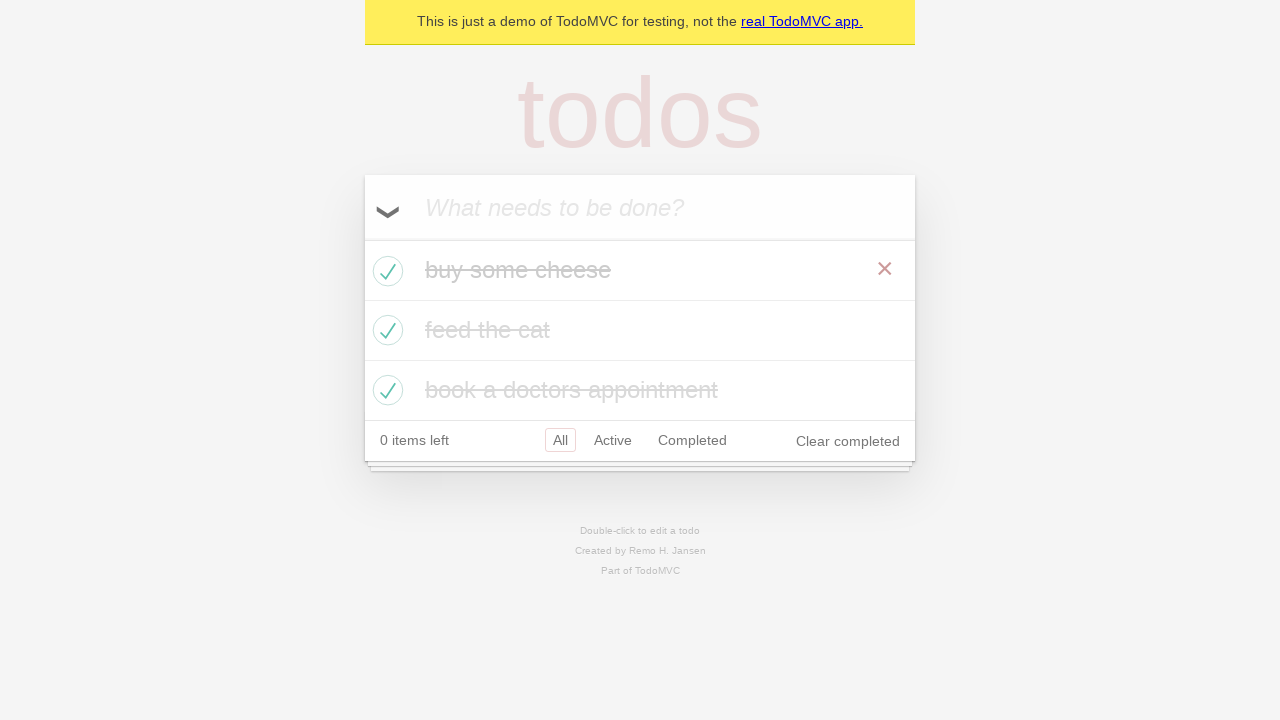

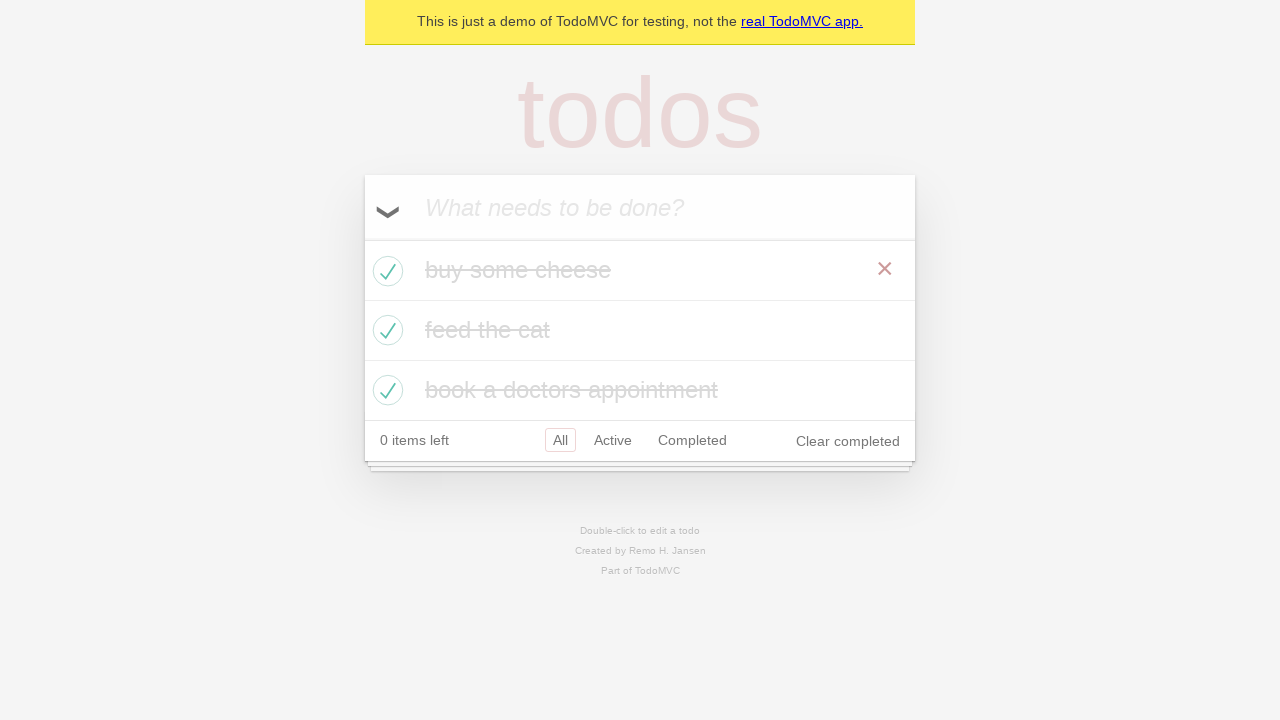